Tests the login modal can be opened and closed using the X button without performing any login action

Starting URL: https://demoblaze.com/index.html

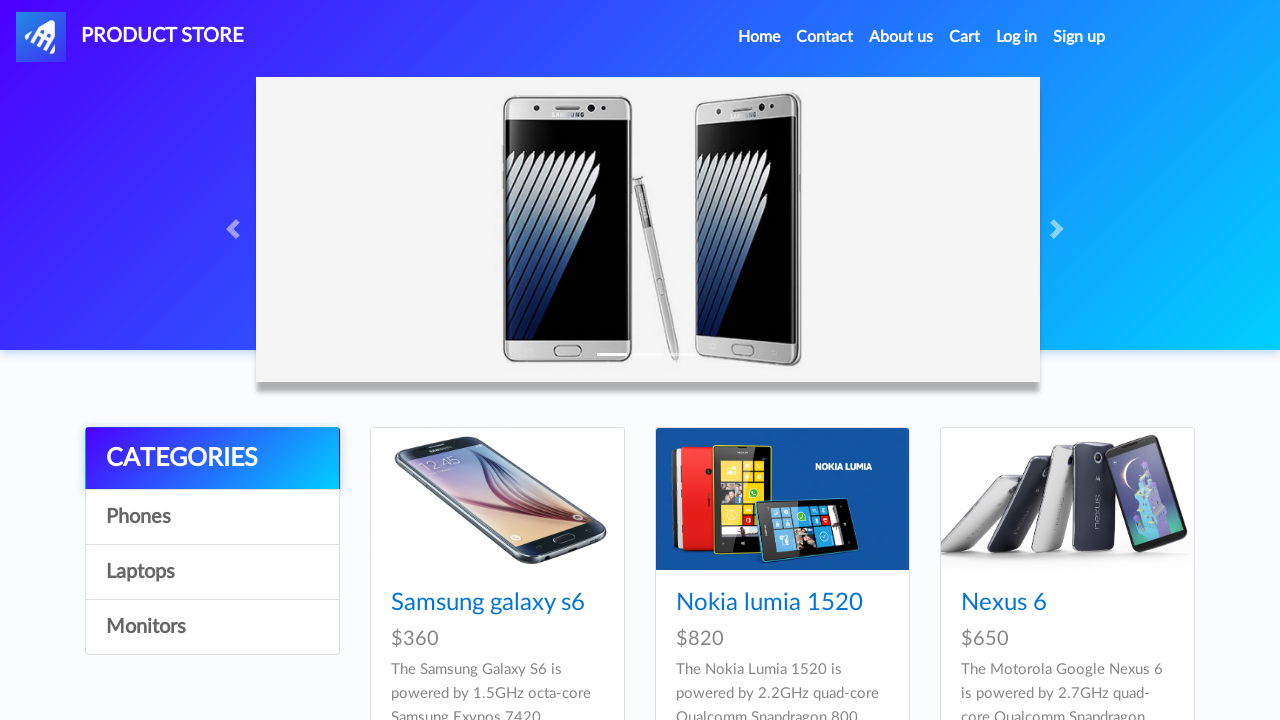

Login button is visible on the homepage
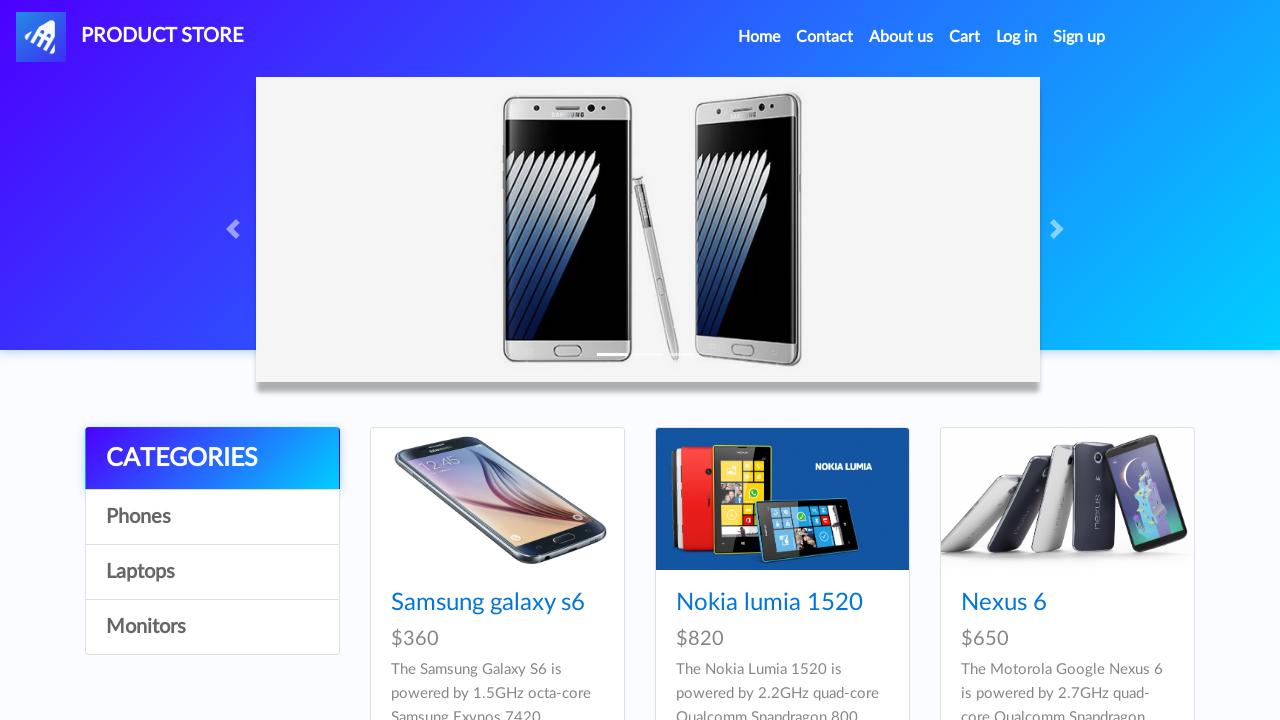

Clicked Login button to open the login modal at (1017, 37) on #login2
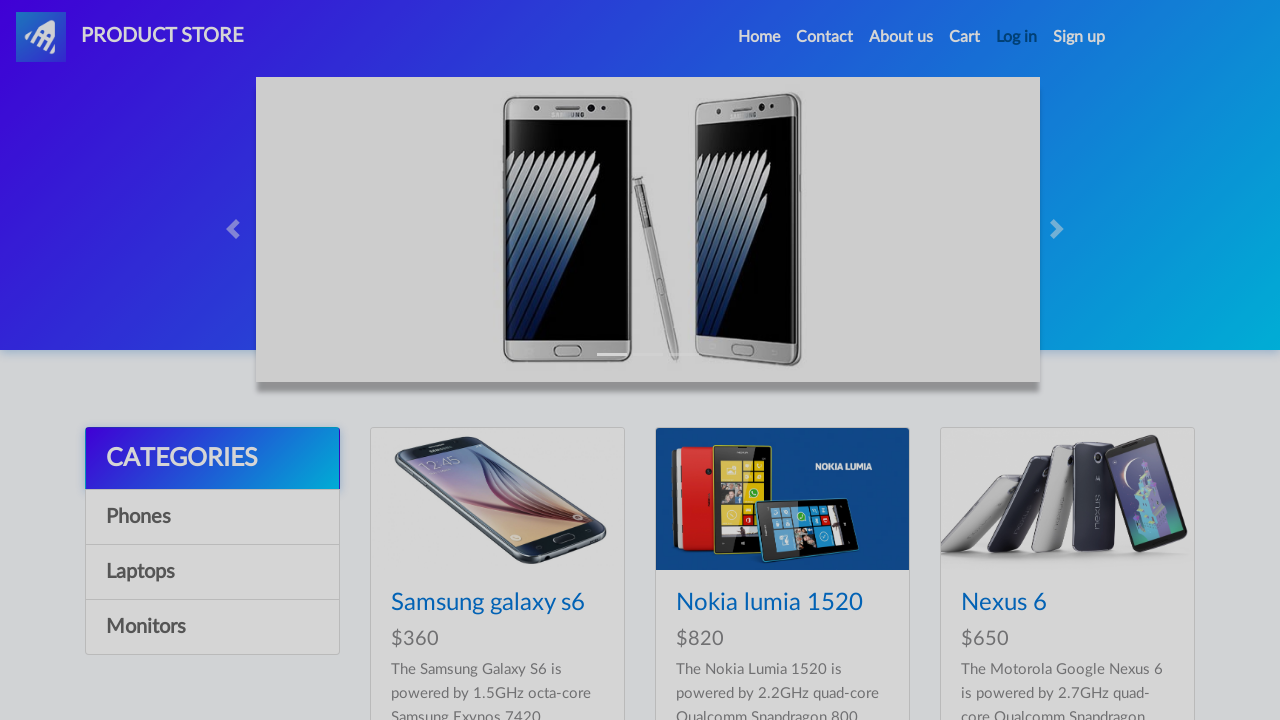

Login modal is now visible
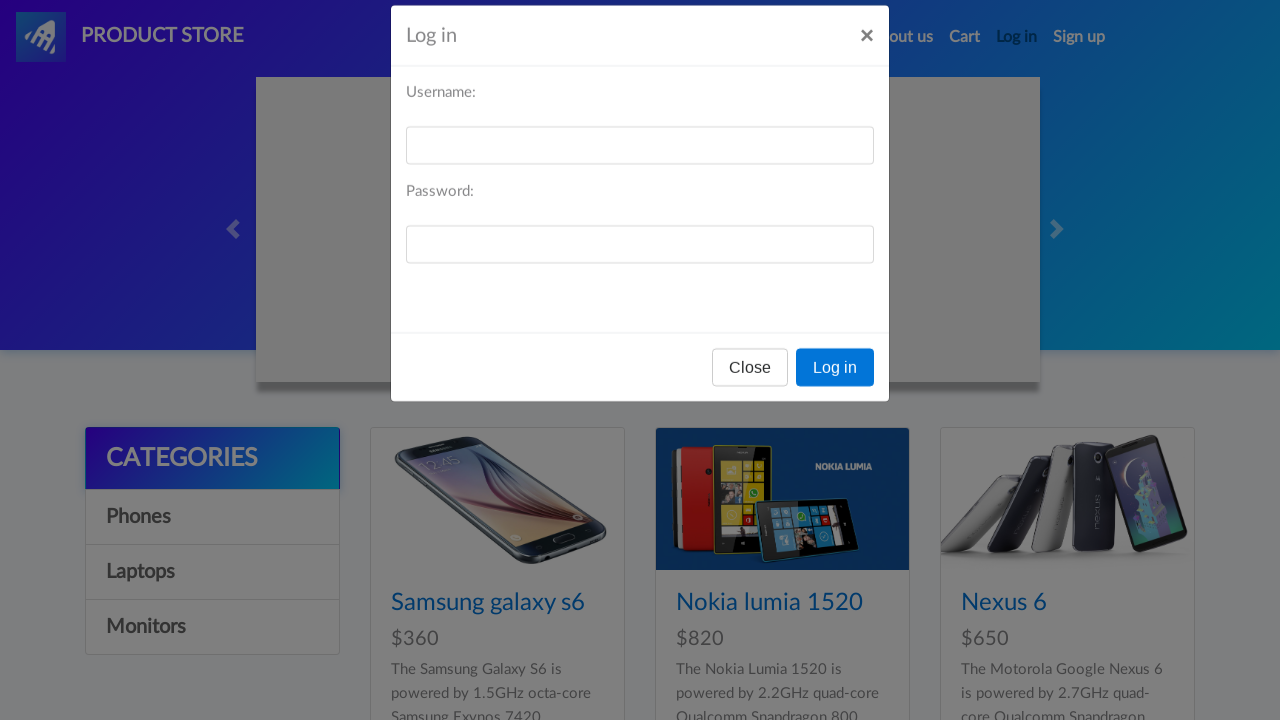

Clicked the X button to close the login modal at (867, 61) on xpath=//div[@id='logInModal']//div[@class='modal-header']//button[@class='close'
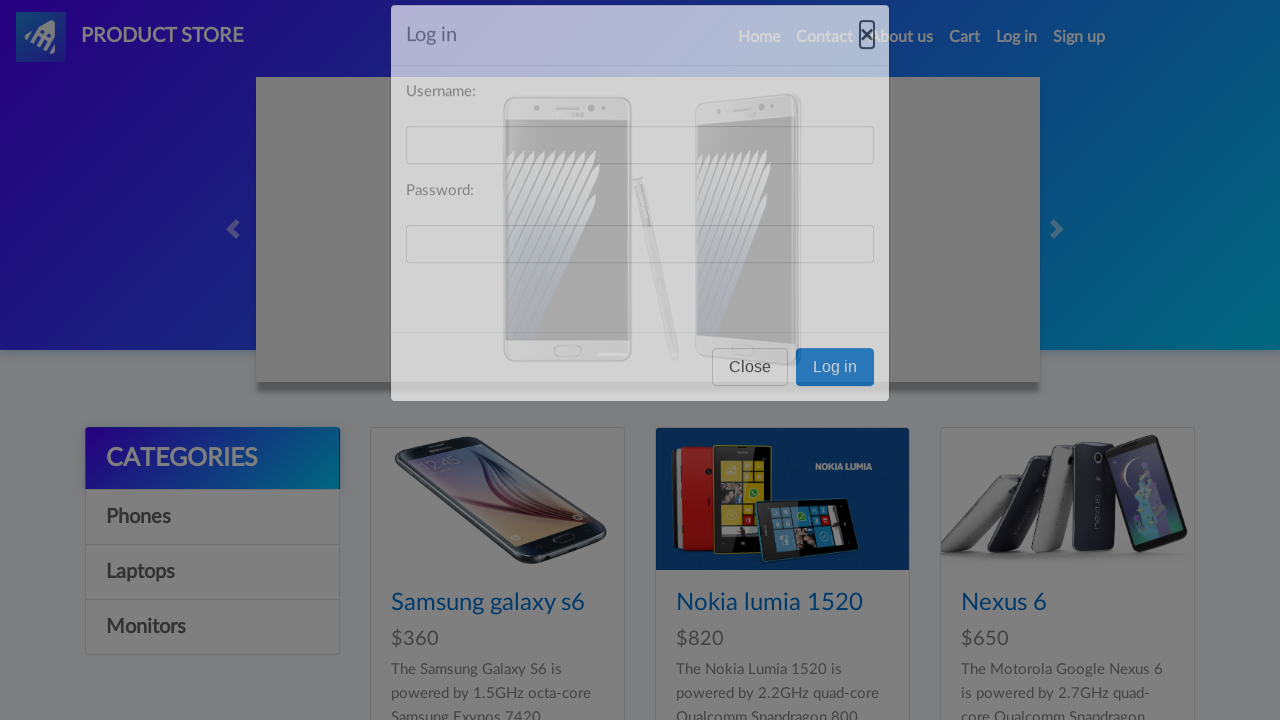

Login modal is now hidden
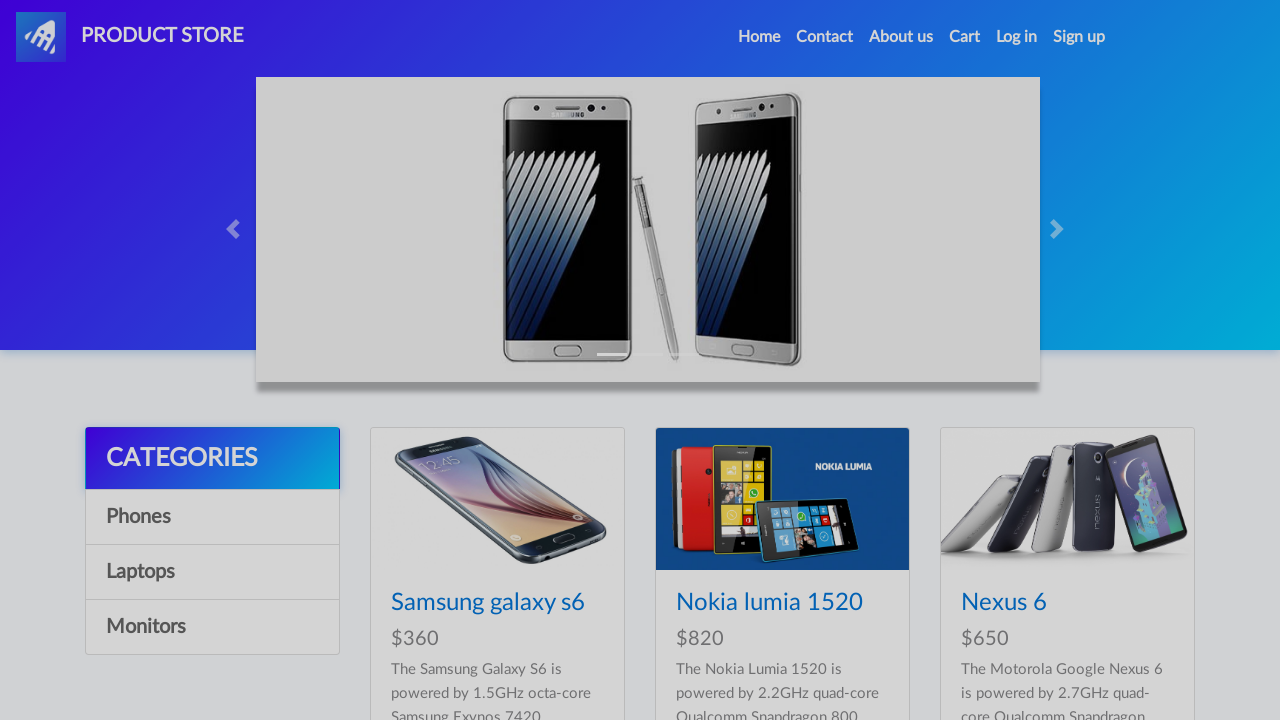

Login button is visible again on the homepage, confirming modal closed without login
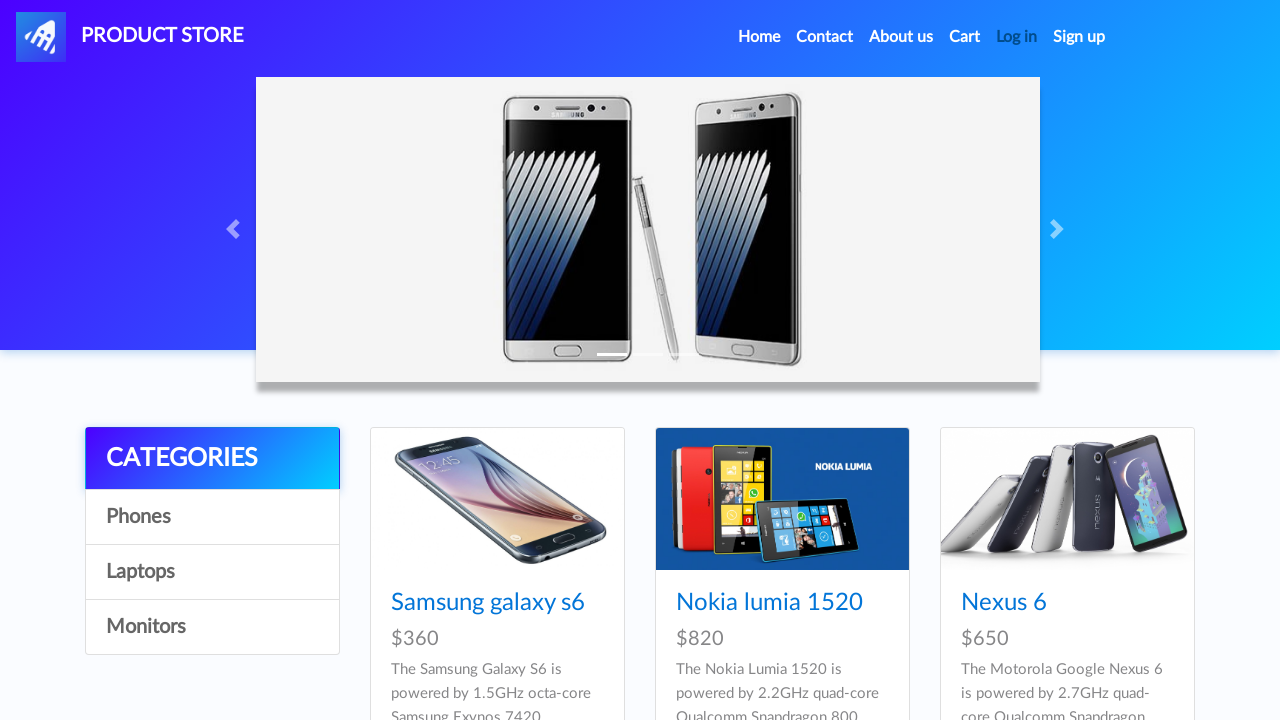

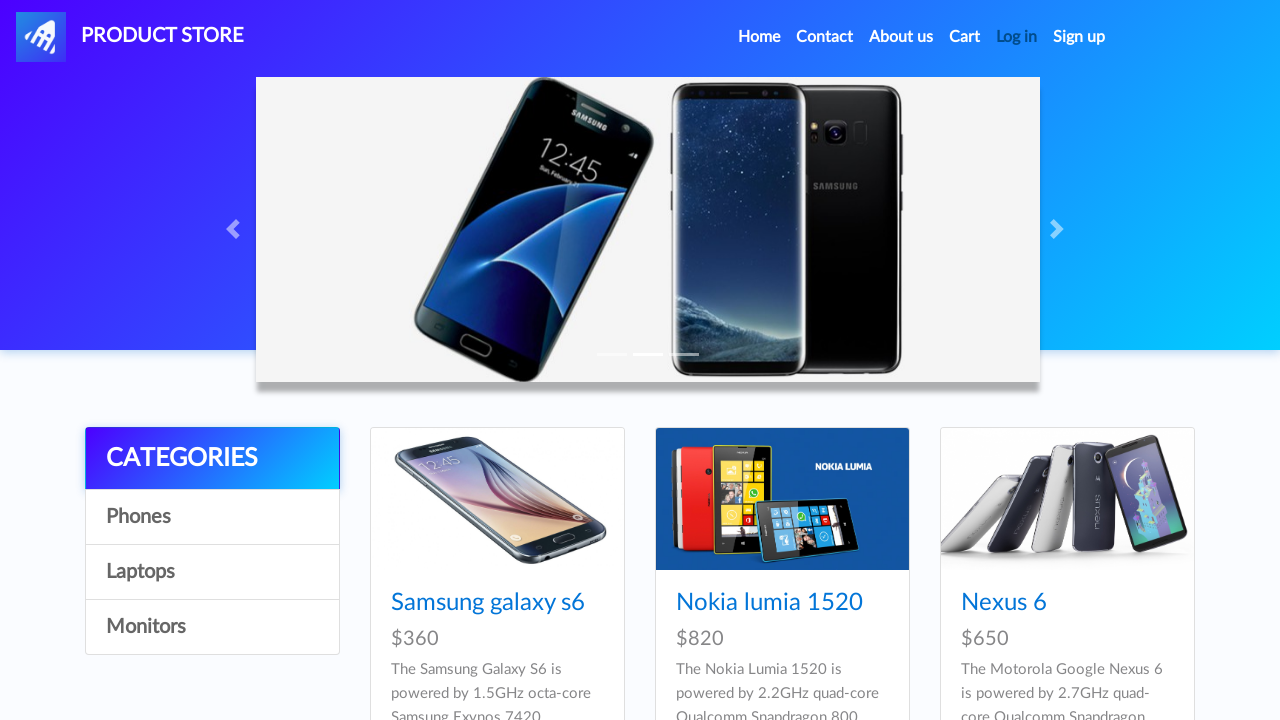